Tests the calculator functionality by entering 100 + 200 and verifying the result is displayed

Starting URL: https://www.calculator.net/

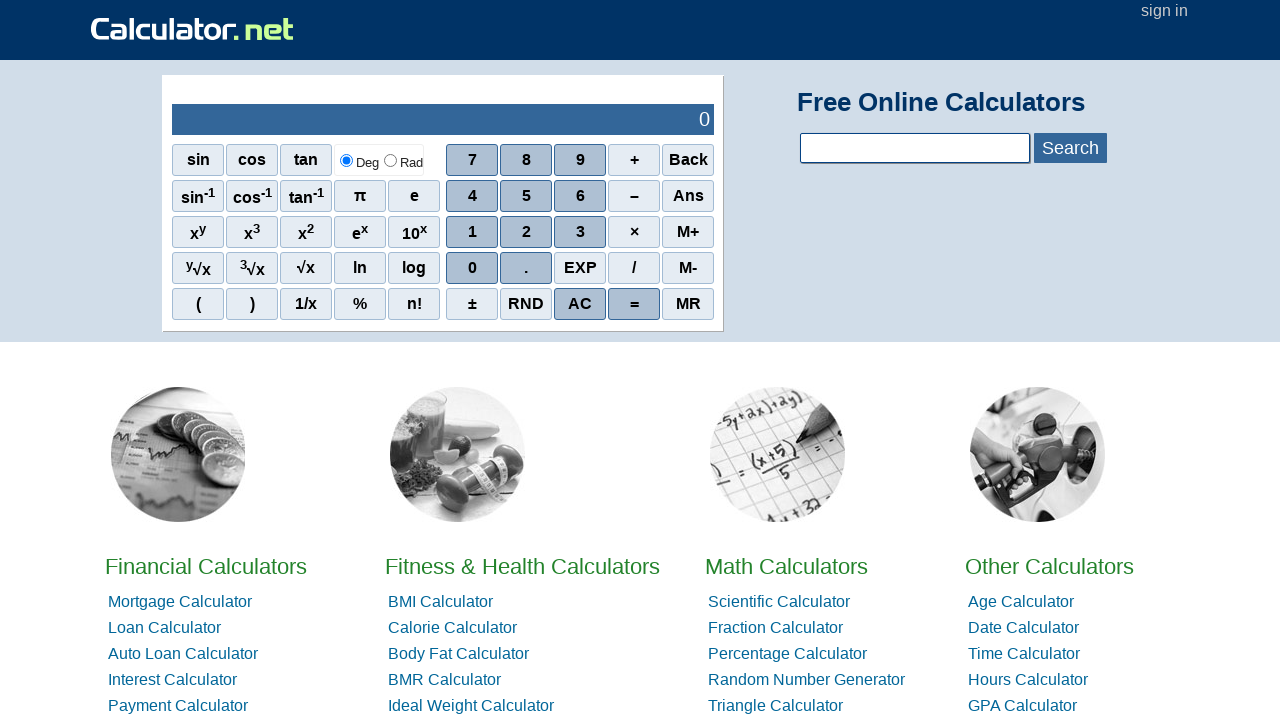

Clicked digit 1 at (472, 232) on xpath=//span[@onclick='r(1)' and .='1']
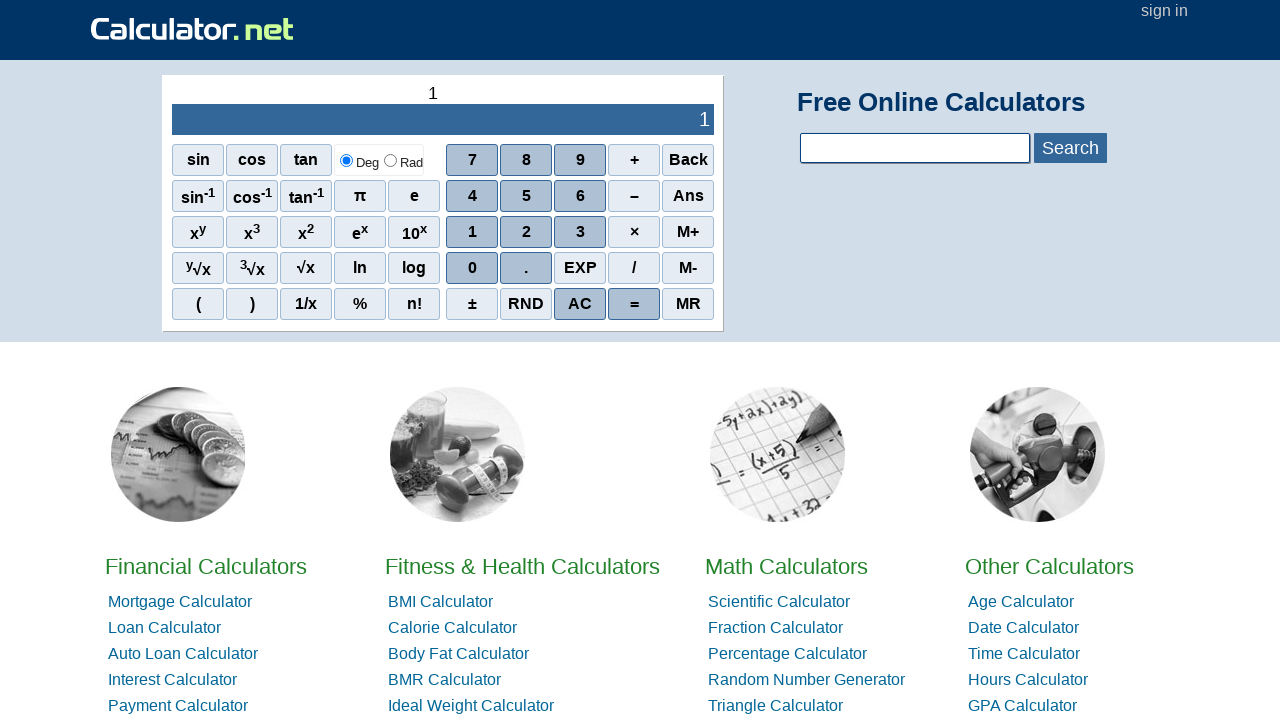

Clicked digit 0 (first) at (472, 268) on xpath=//span[@onclick='r(0)' and .='0']
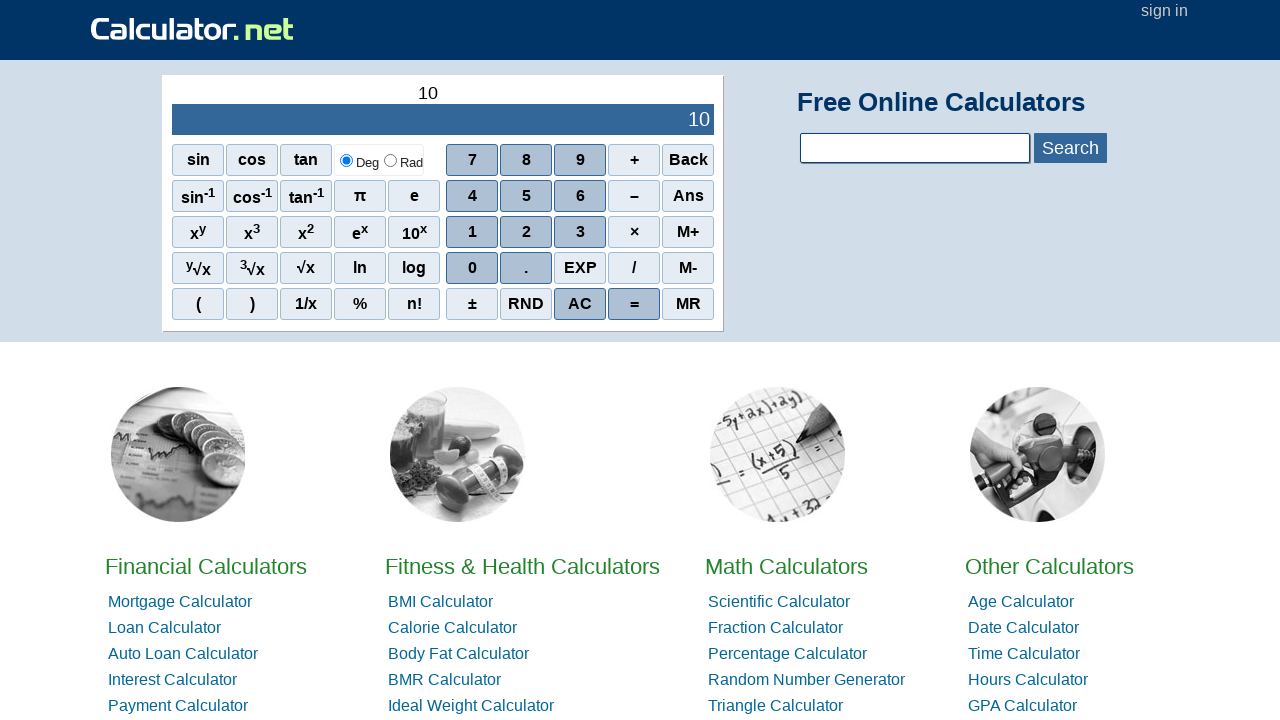

Clicked digit 0 (second) - now displaying 100 at (472, 268) on xpath=//span[@onclick='r(0)' and .='0']
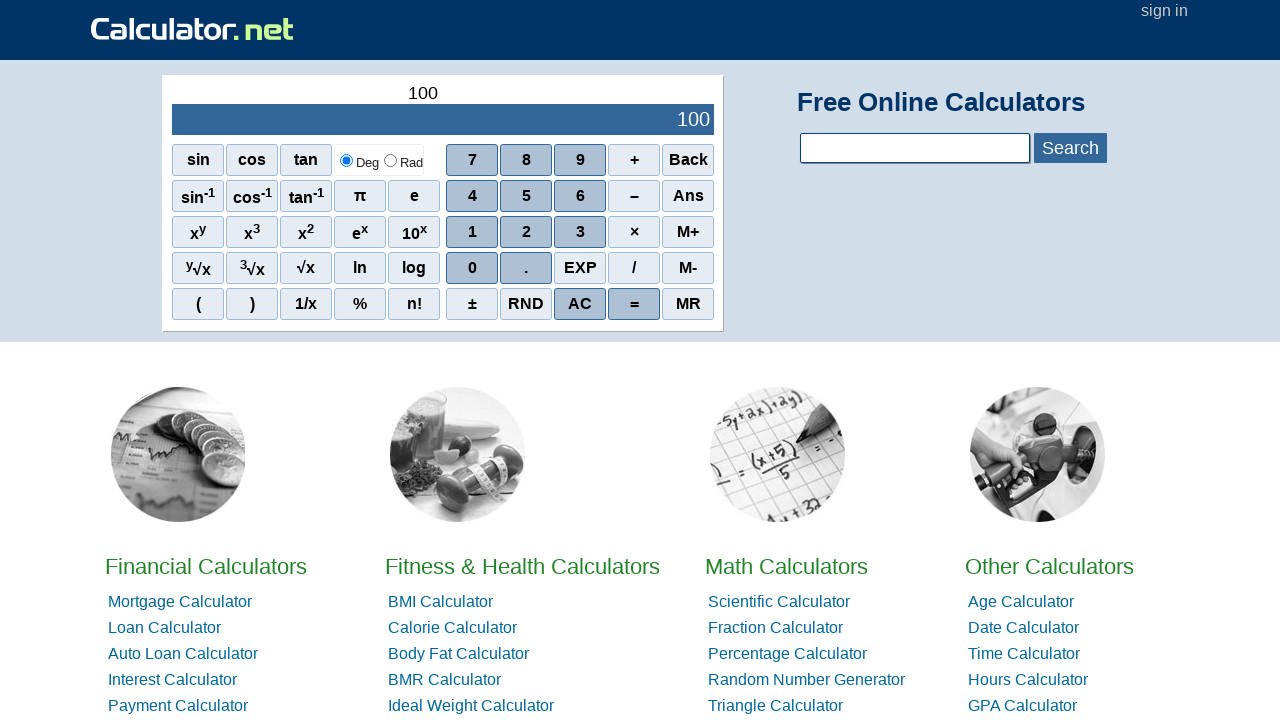

Clicked the plus operator at (634, 160) on xpath=//span[@class='sciop' and .='+']
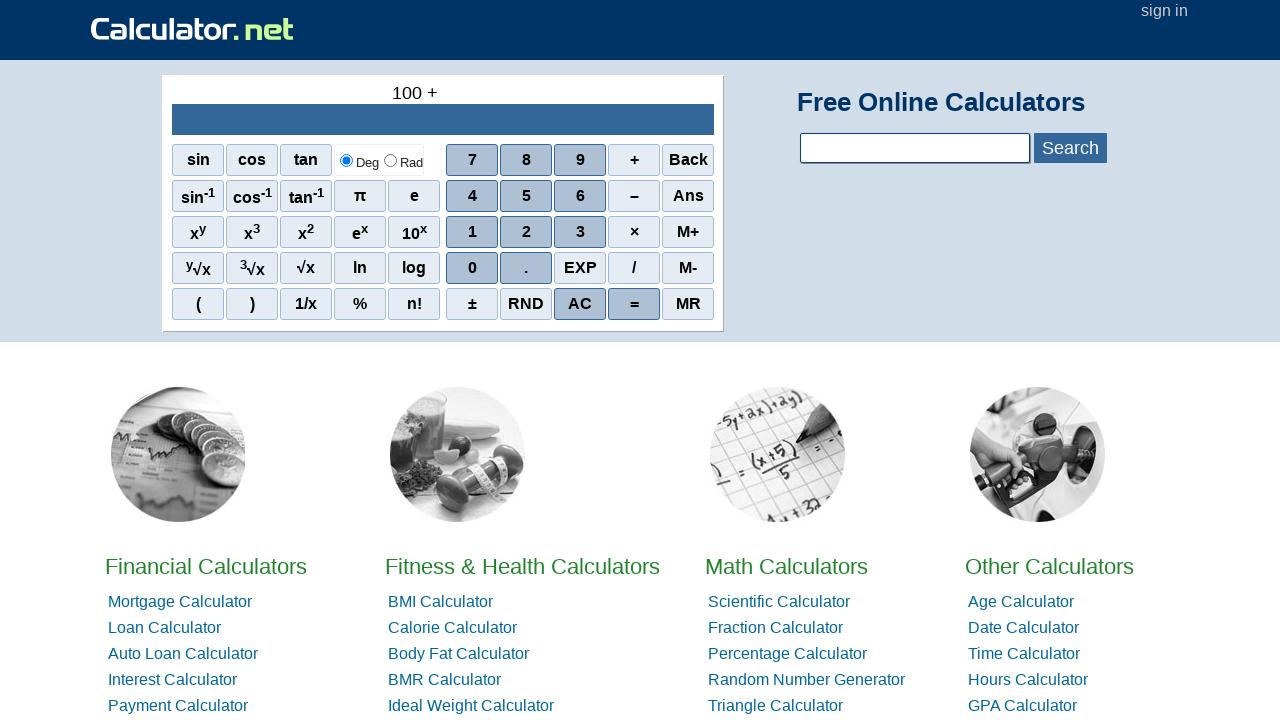

Clicked digit 2 at (526, 232) on xpath=//span[@onclick='r(2)' and .='2']
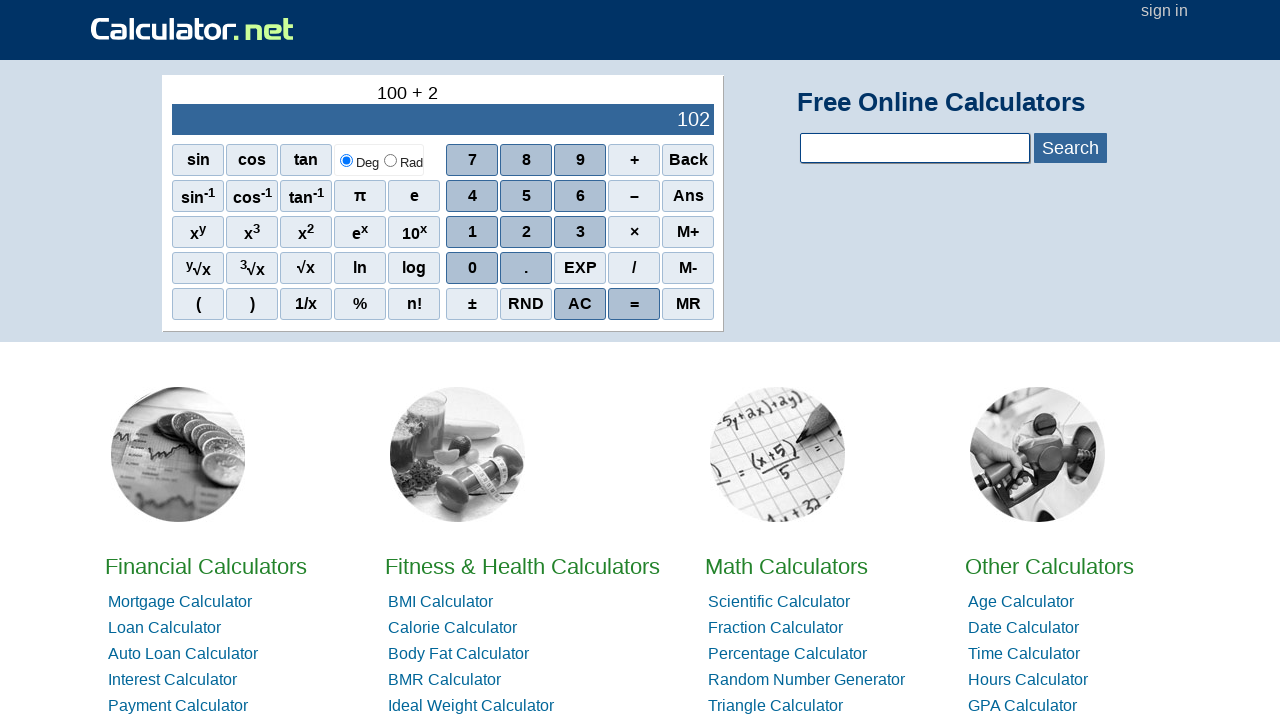

Clicked digit 0 (first) at (472, 268) on xpath=//span[@onclick='r(0)' and .='0']
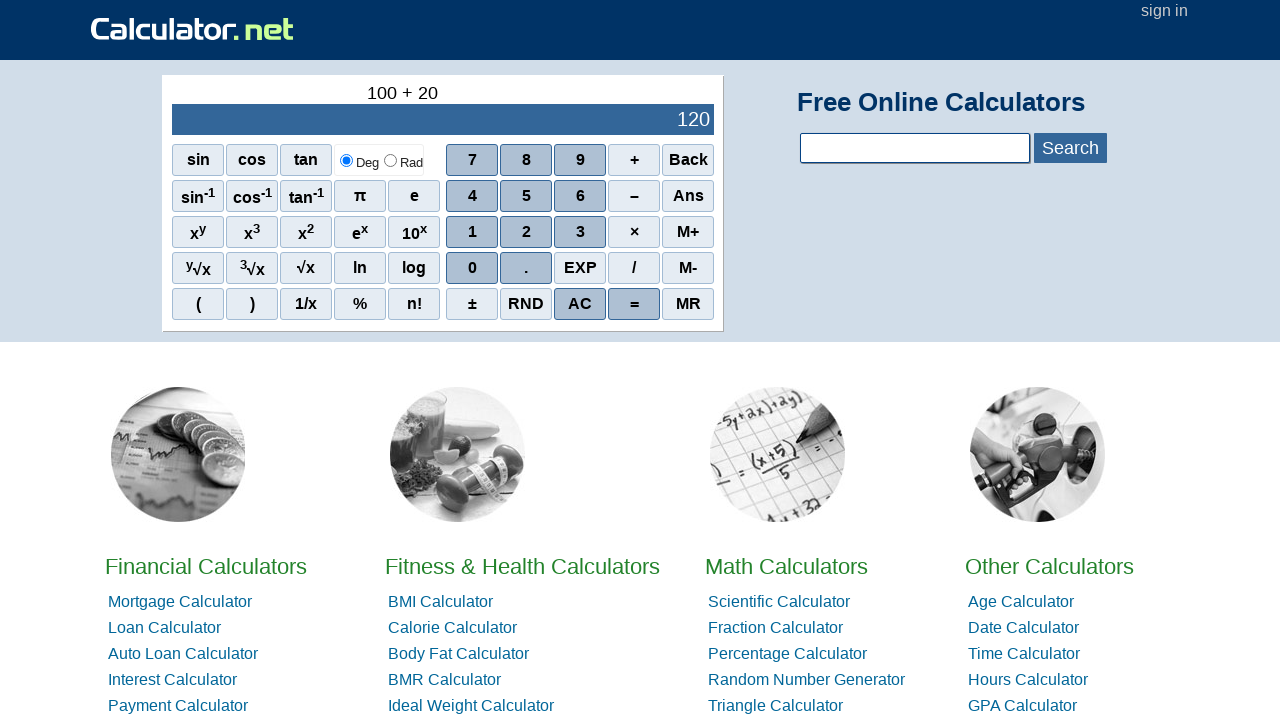

Clicked digit 0 (second) - now displaying 200 at (472, 268) on xpath=//span[@onclick='r(0)' and .='0']
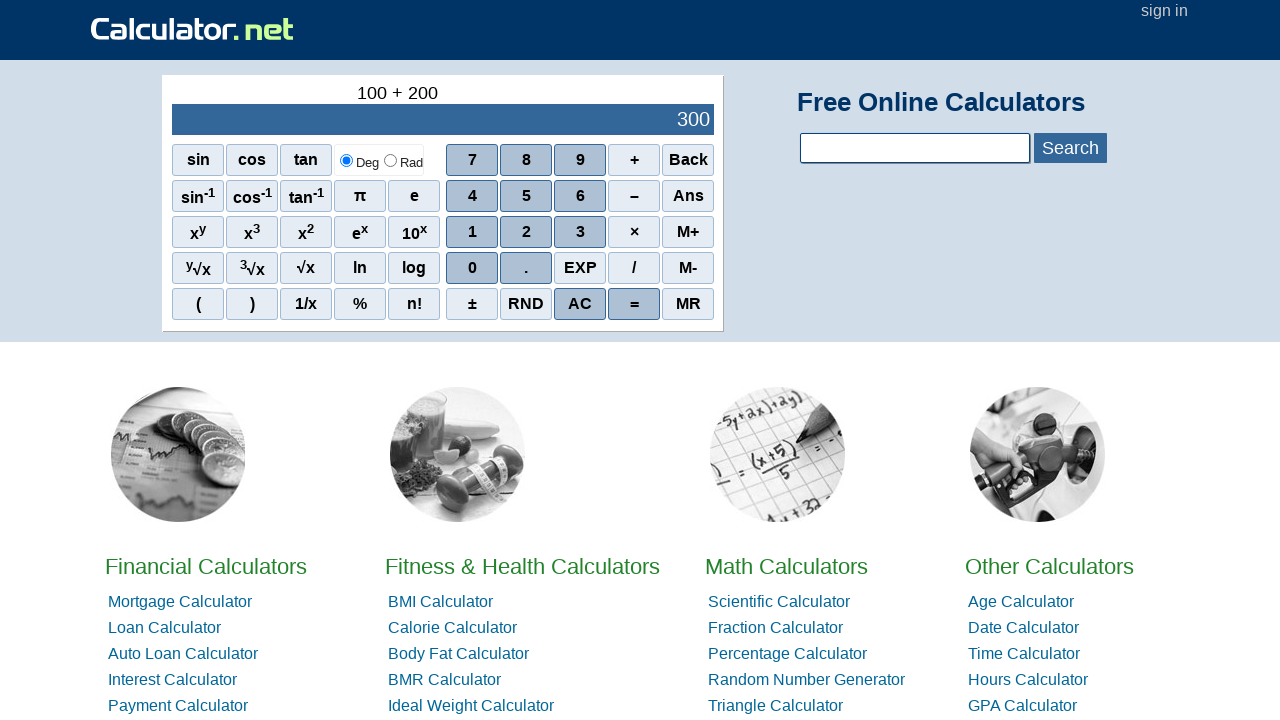

Result output element loaded
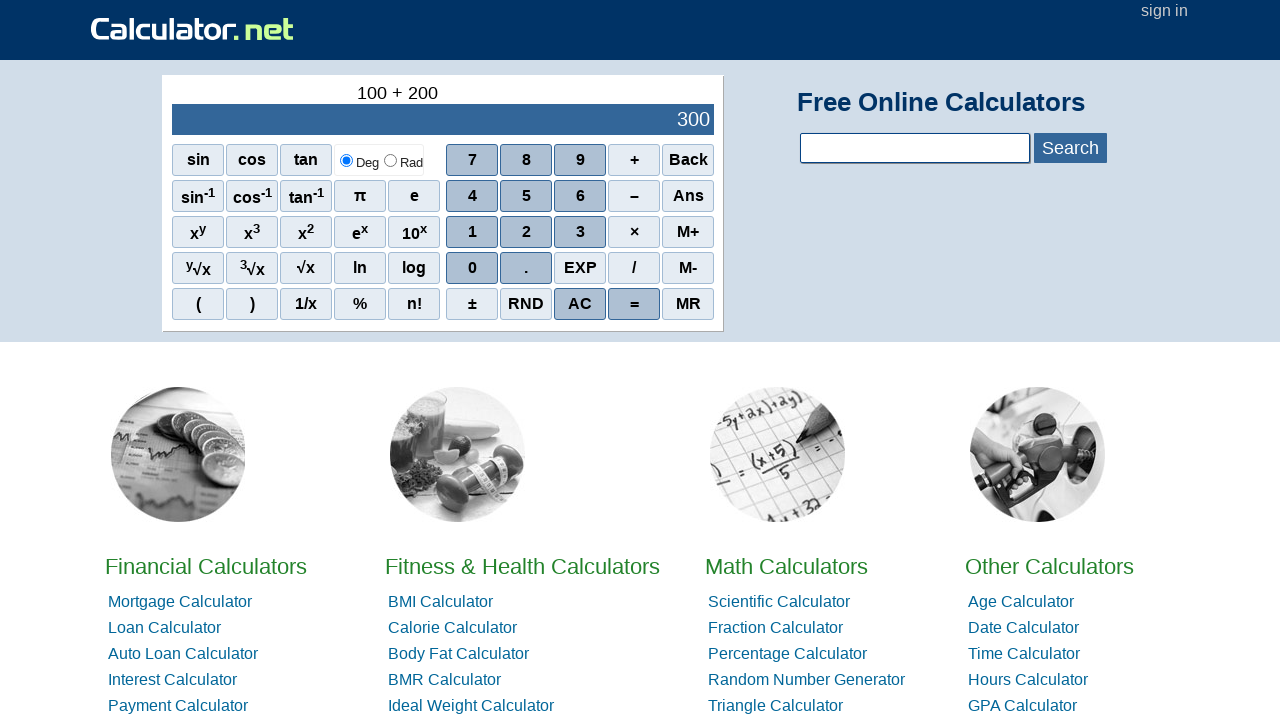

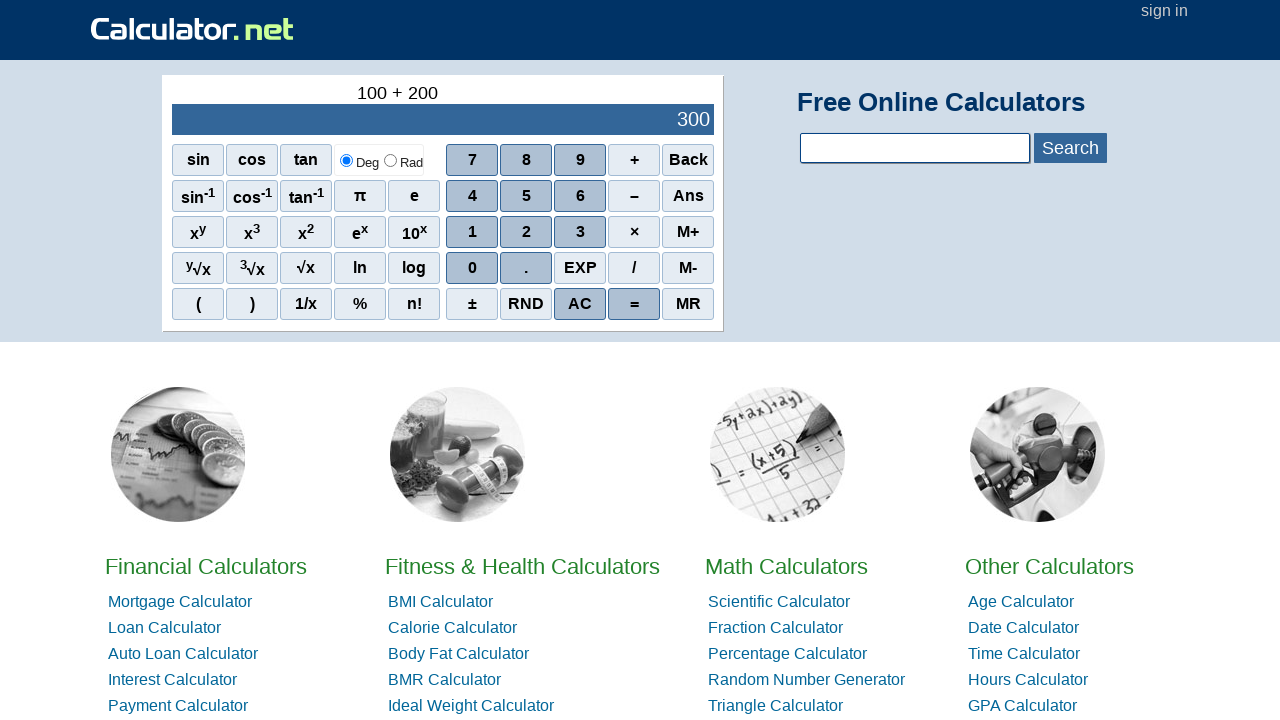